Tests right-click context menu functionality by performing a context click on a designated area, handling the resulting alert, then clicking a link that opens in a new tab and verifying the content on the new page.

Starting URL: https://the-internet.herokuapp.com/context_menu

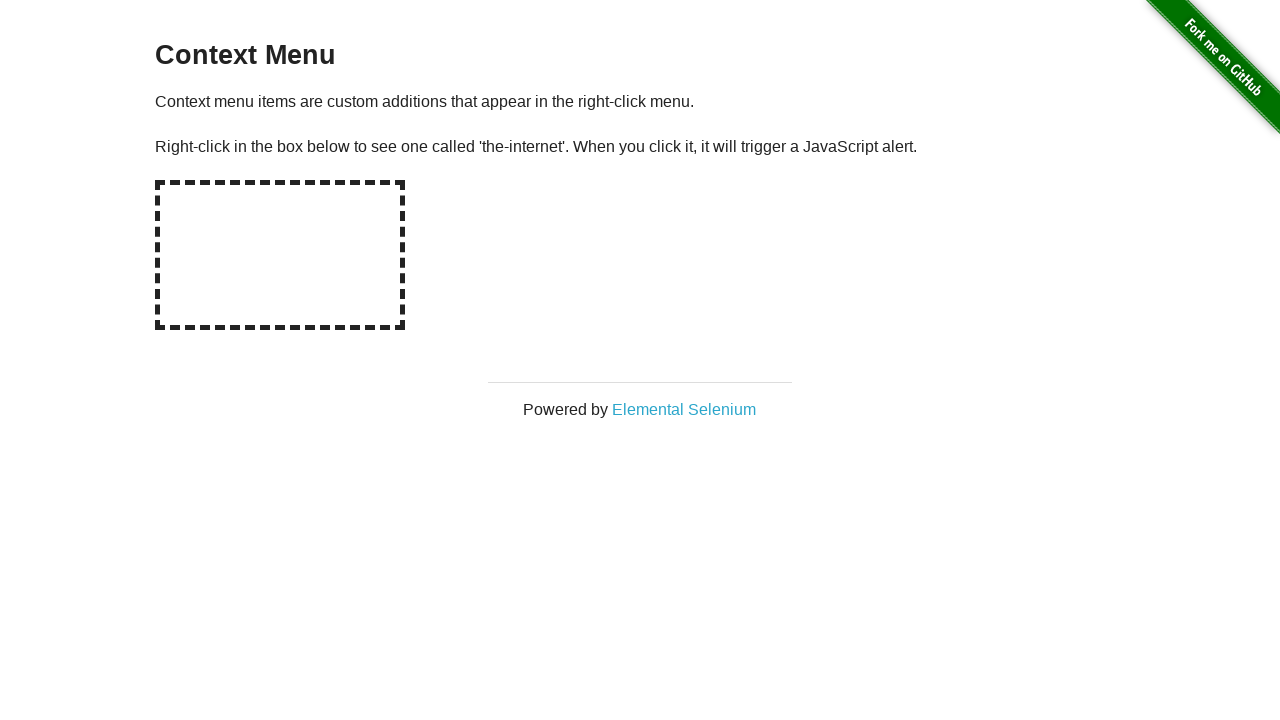

Right-clicked on hot-spot area to trigger context menu at (280, 255) on #hot-spot
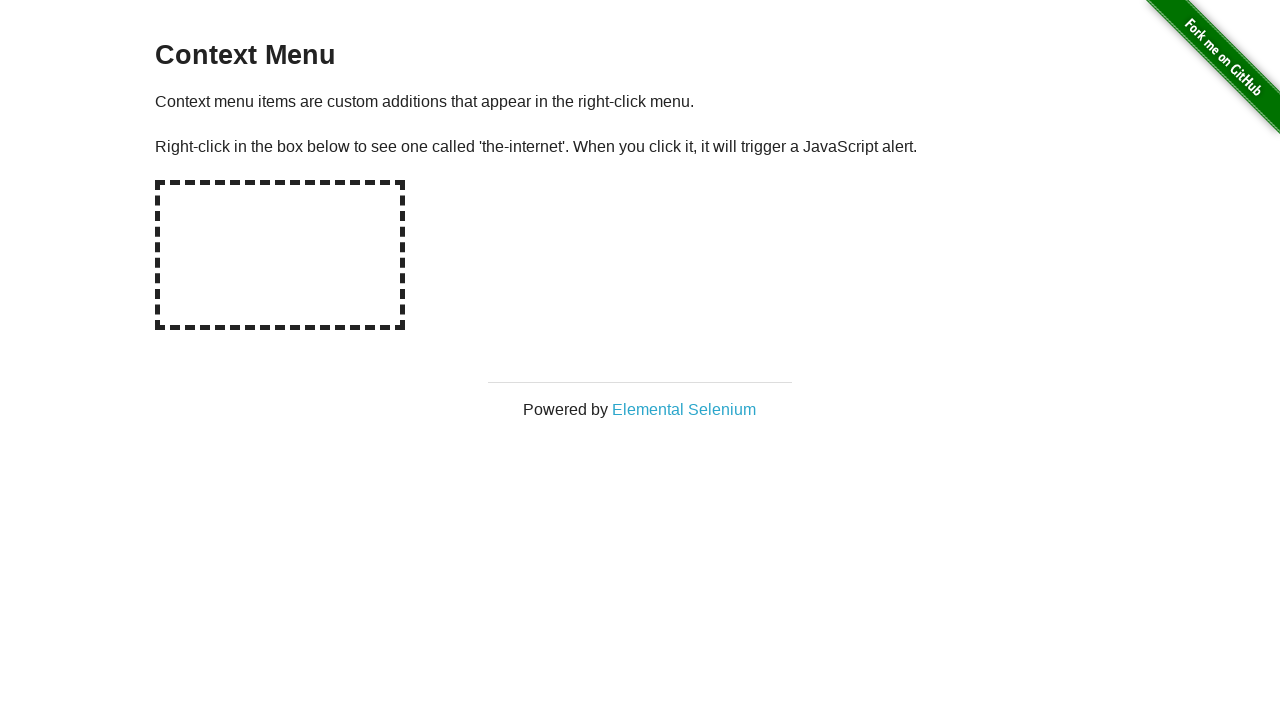

Evaluated alert text from window object
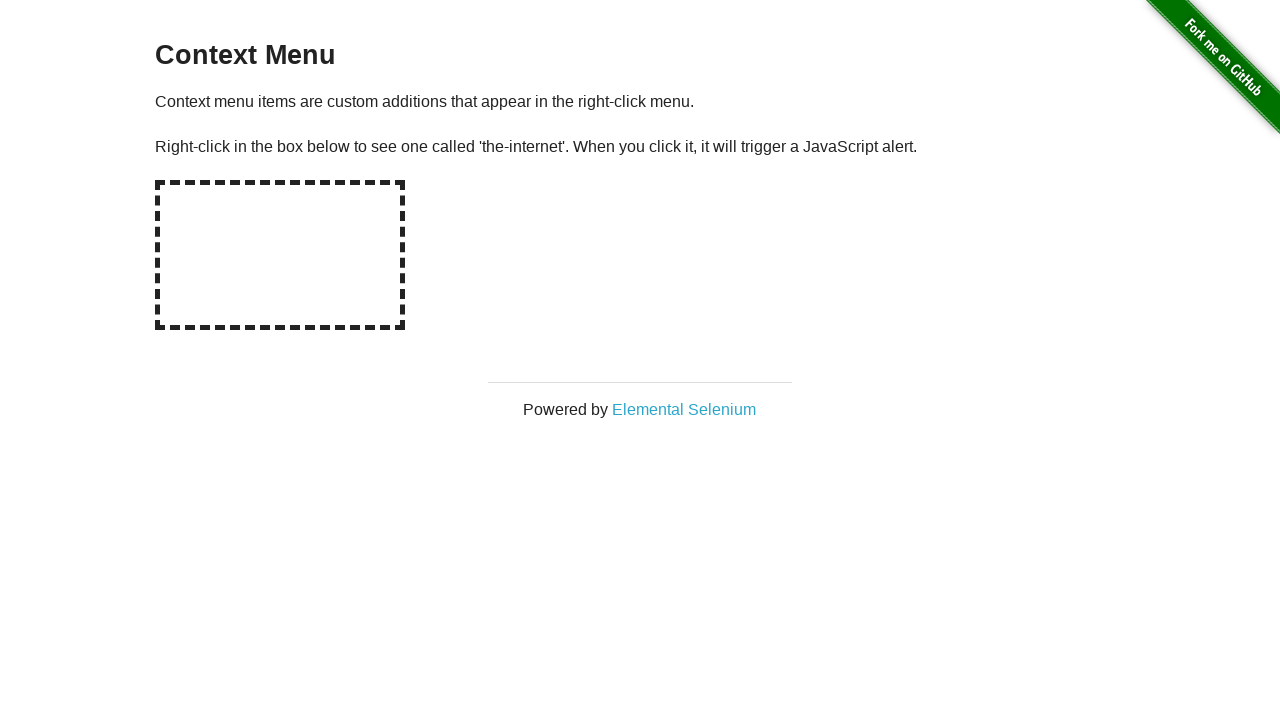

Set up dialog handler to automatically accept alerts
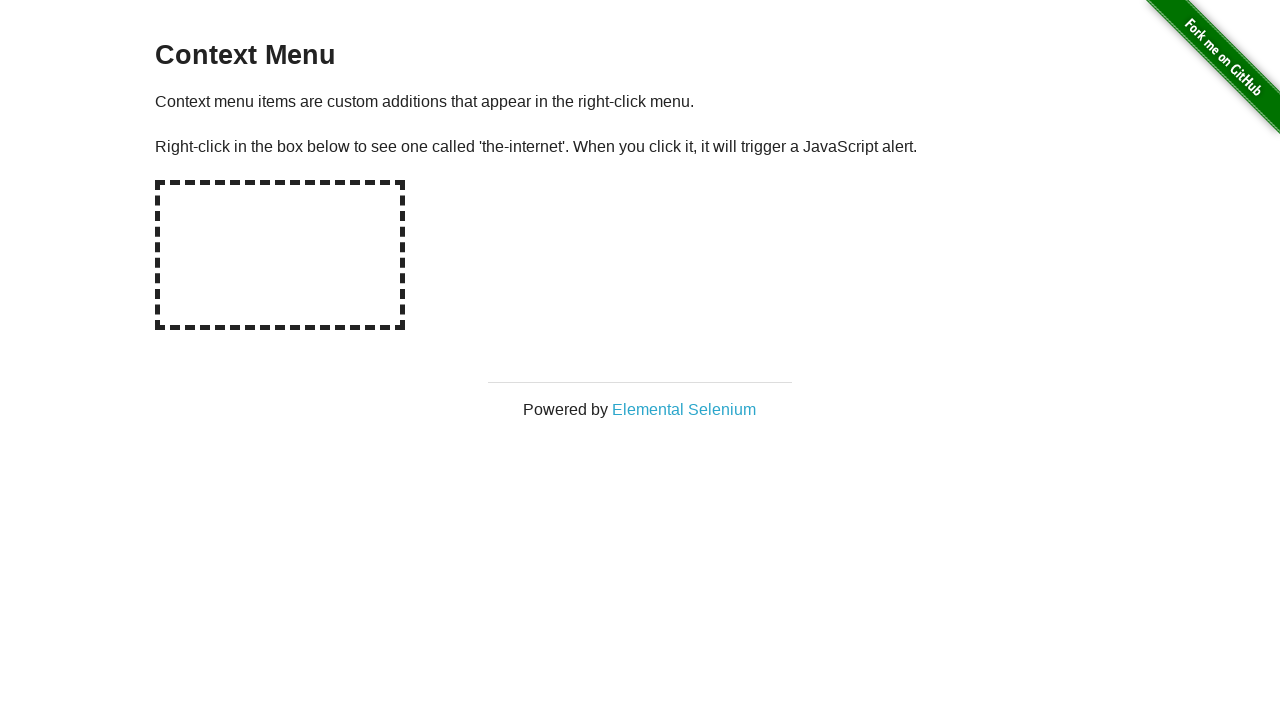

Right-clicked on hot-spot area again with dialog handler active at (280, 255) on #hot-spot
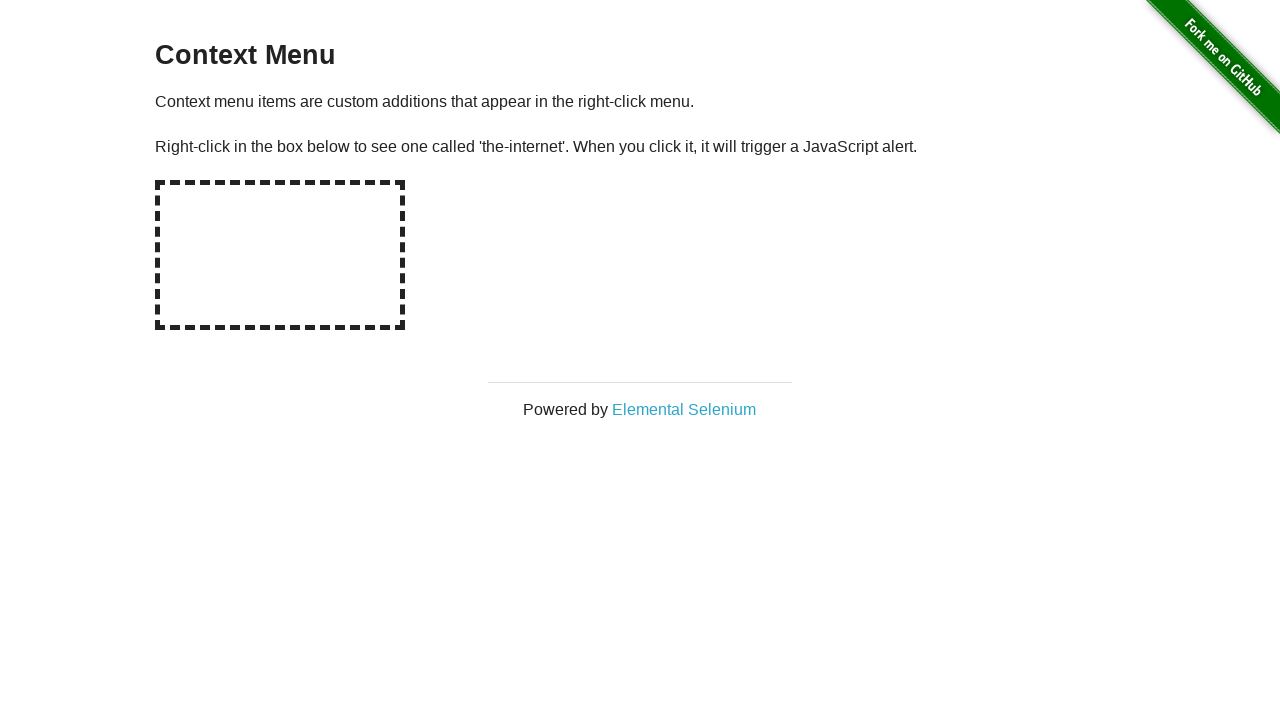

Waited for alert to be handled
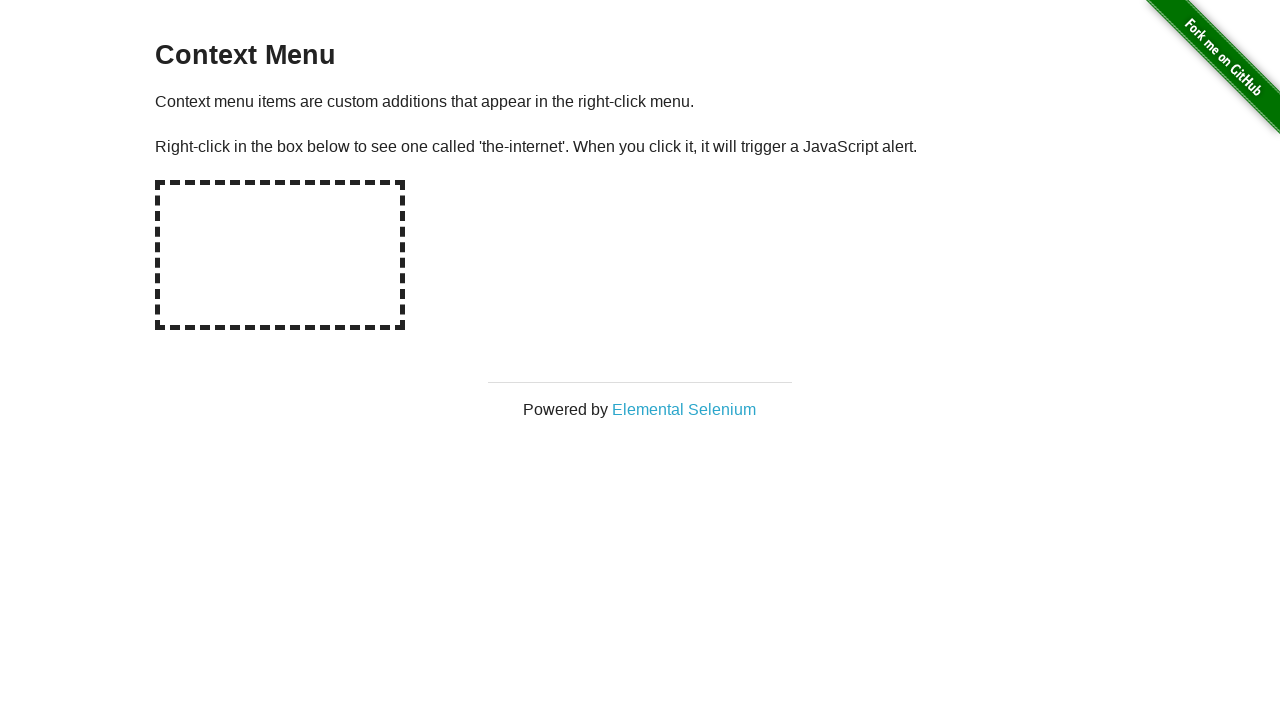

Clicked on Elemental Selenium link at (684, 409) on a:text('Elemental Selenium')
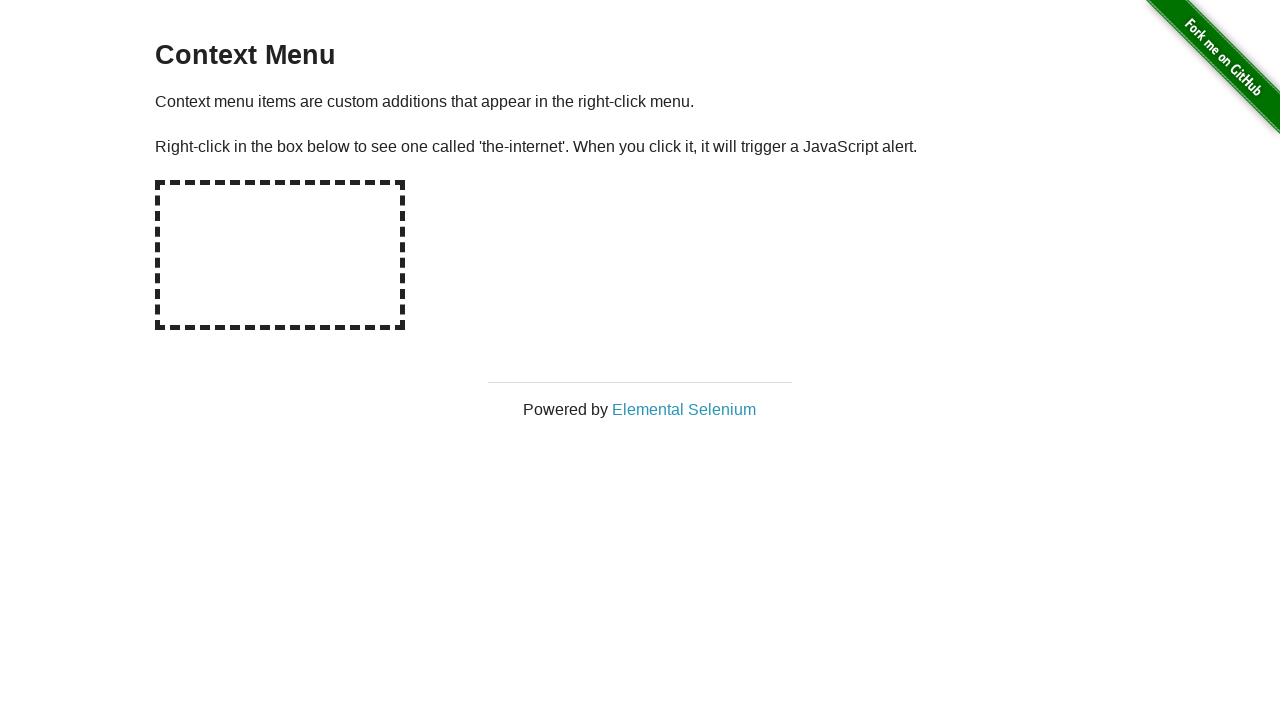

Captured reference to new page/tab
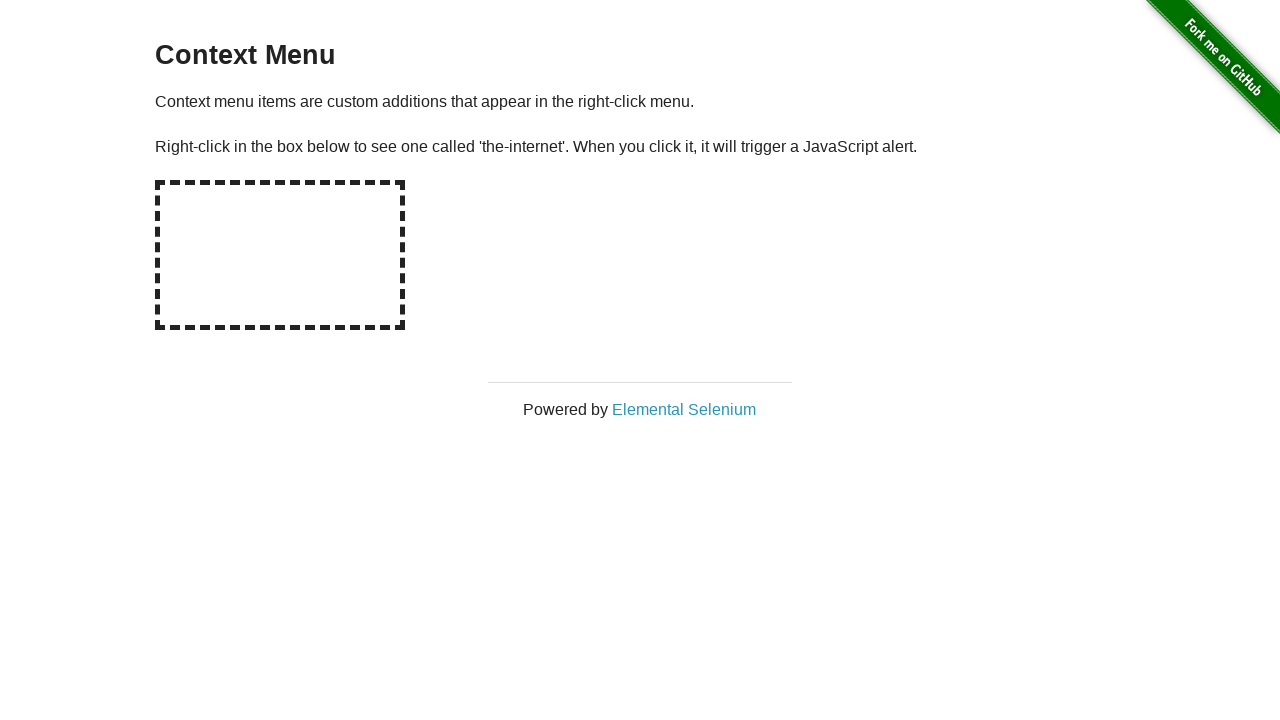

Waited for new page to fully load
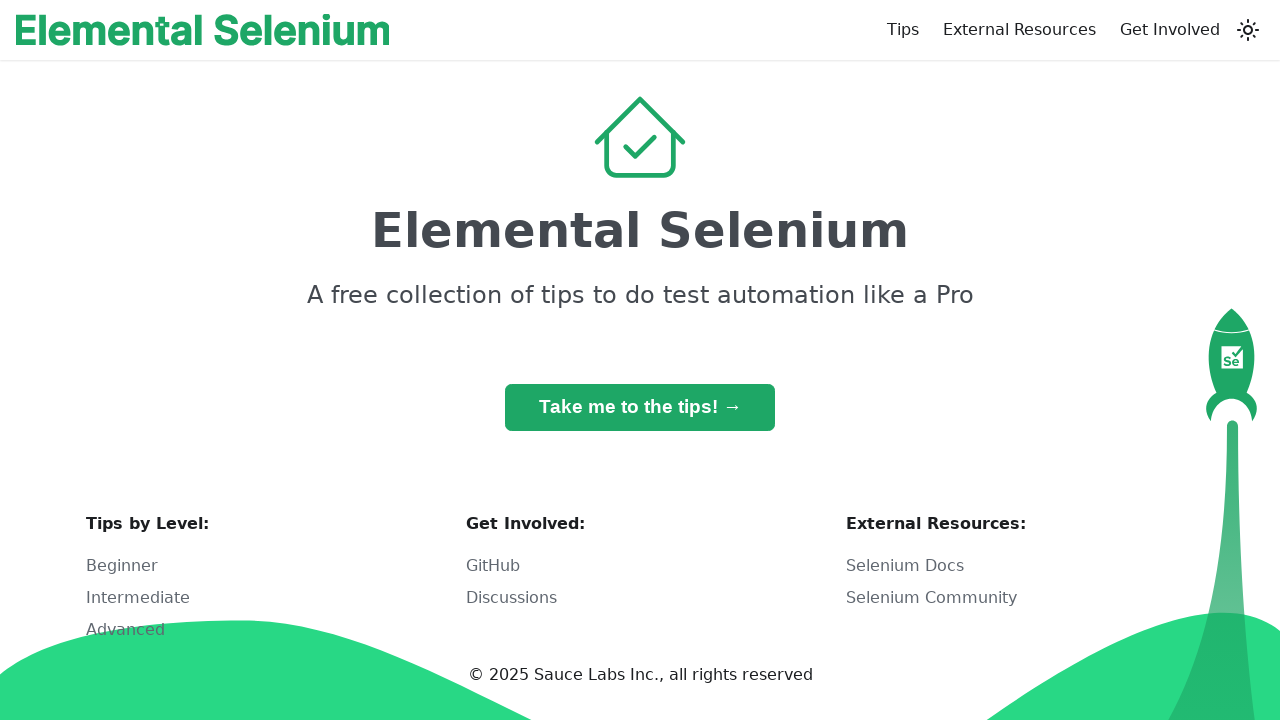

Retrieved h1 heading text from new page
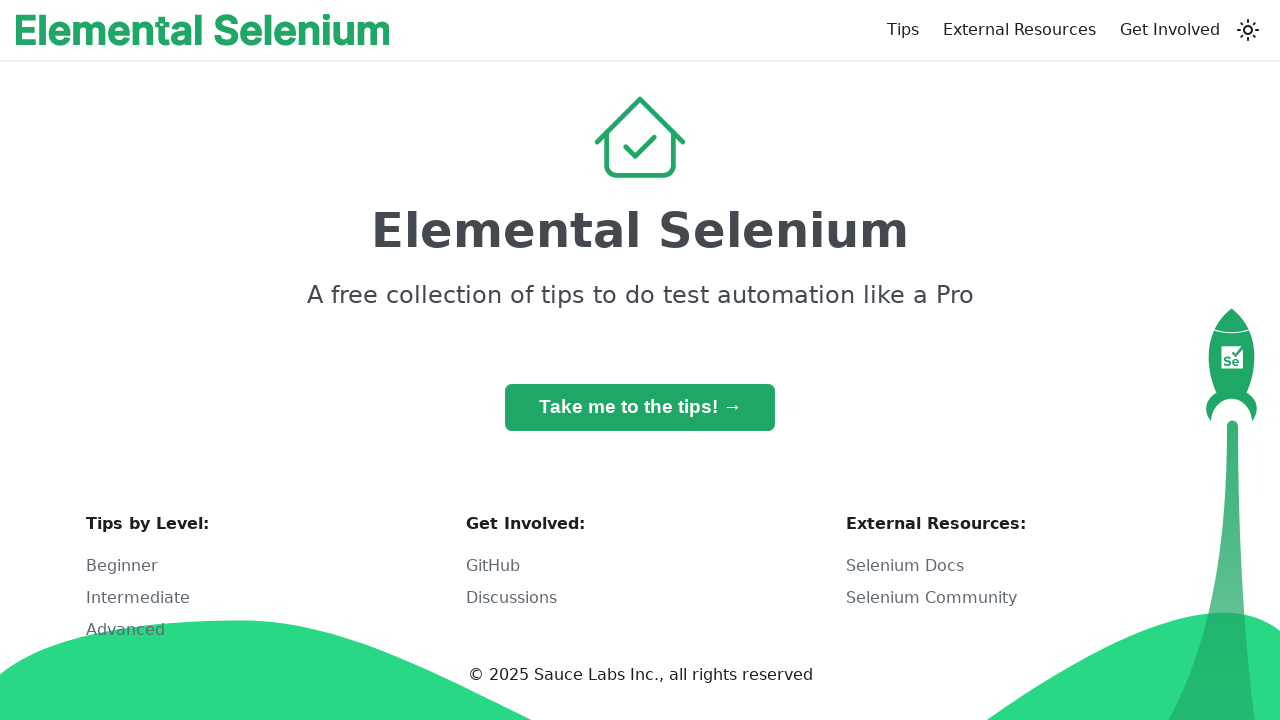

Verified that h1 contains 'Elemental Selenium' or h1 element exists
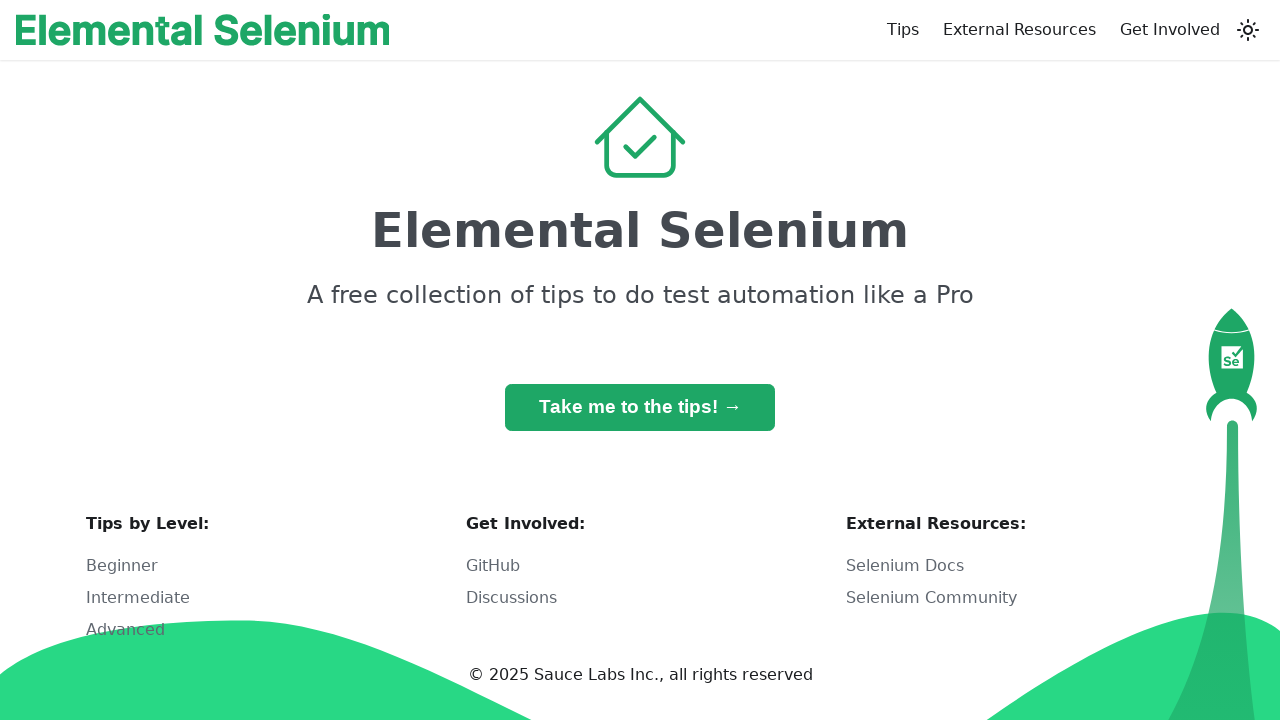

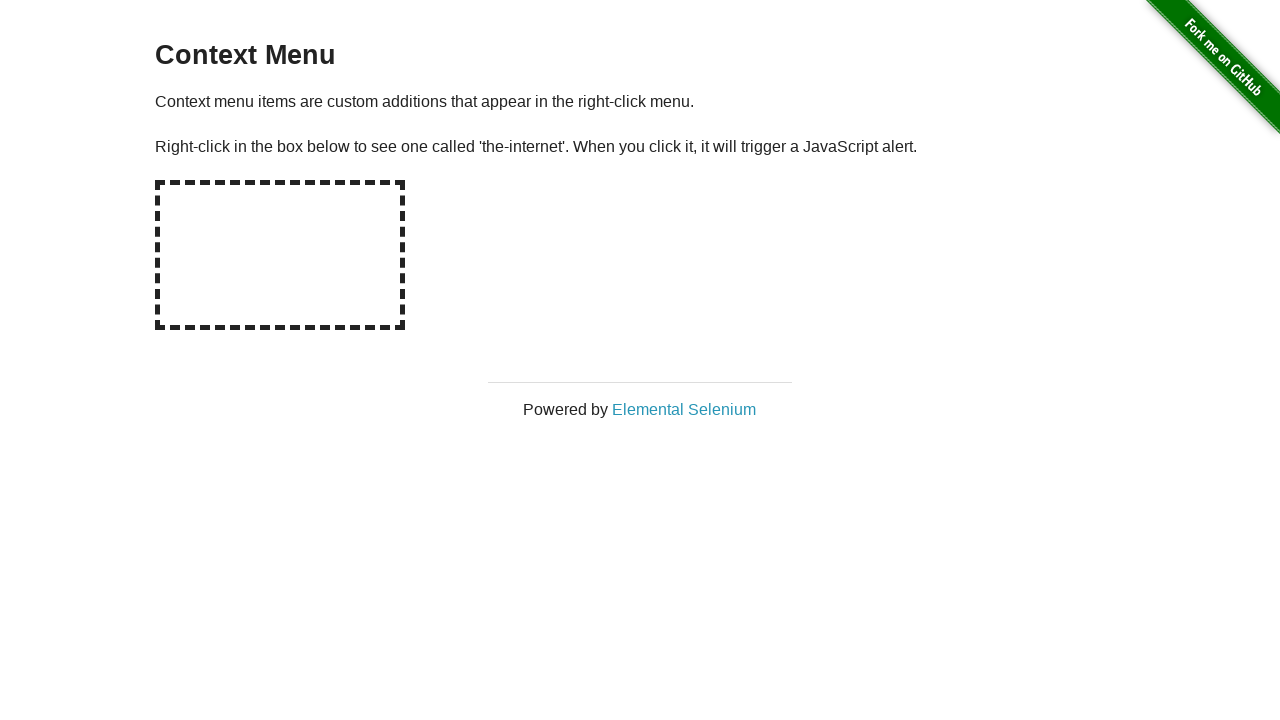